Tests that the currently applied filter is highlighted in the UI

Starting URL: https://demo.playwright.dev/todomvc

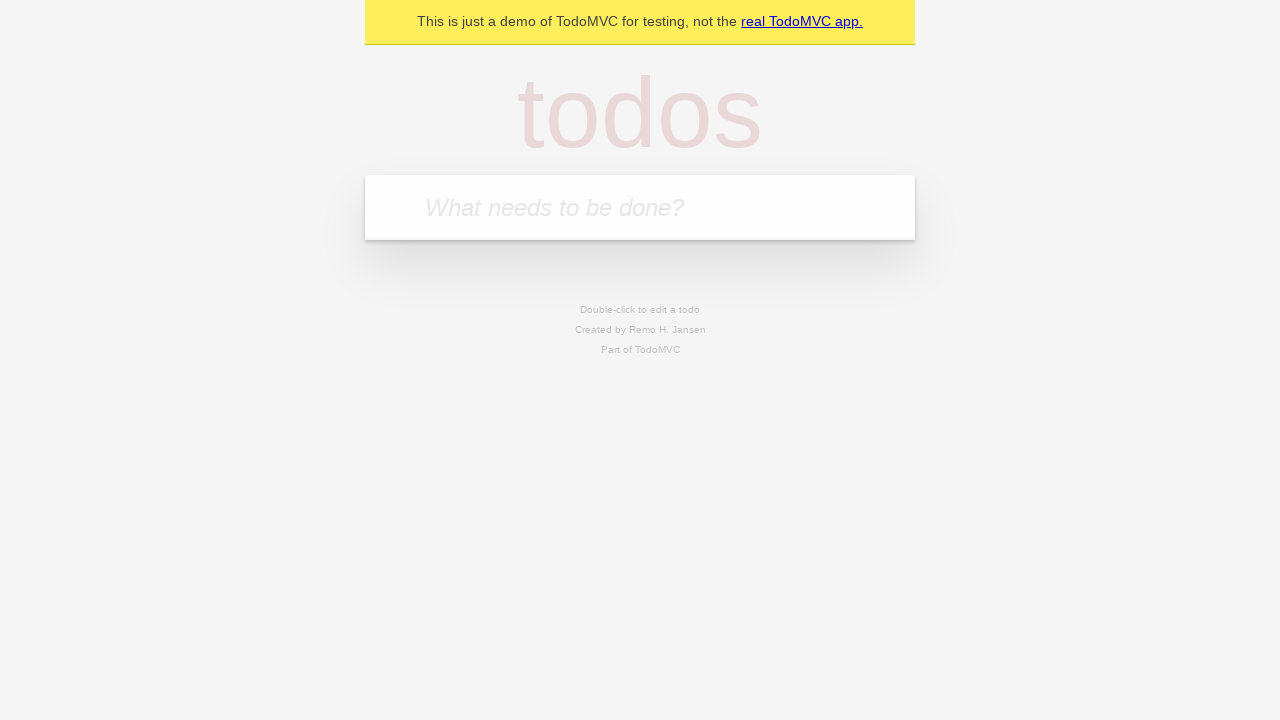

Navigated to TodoMVC demo page
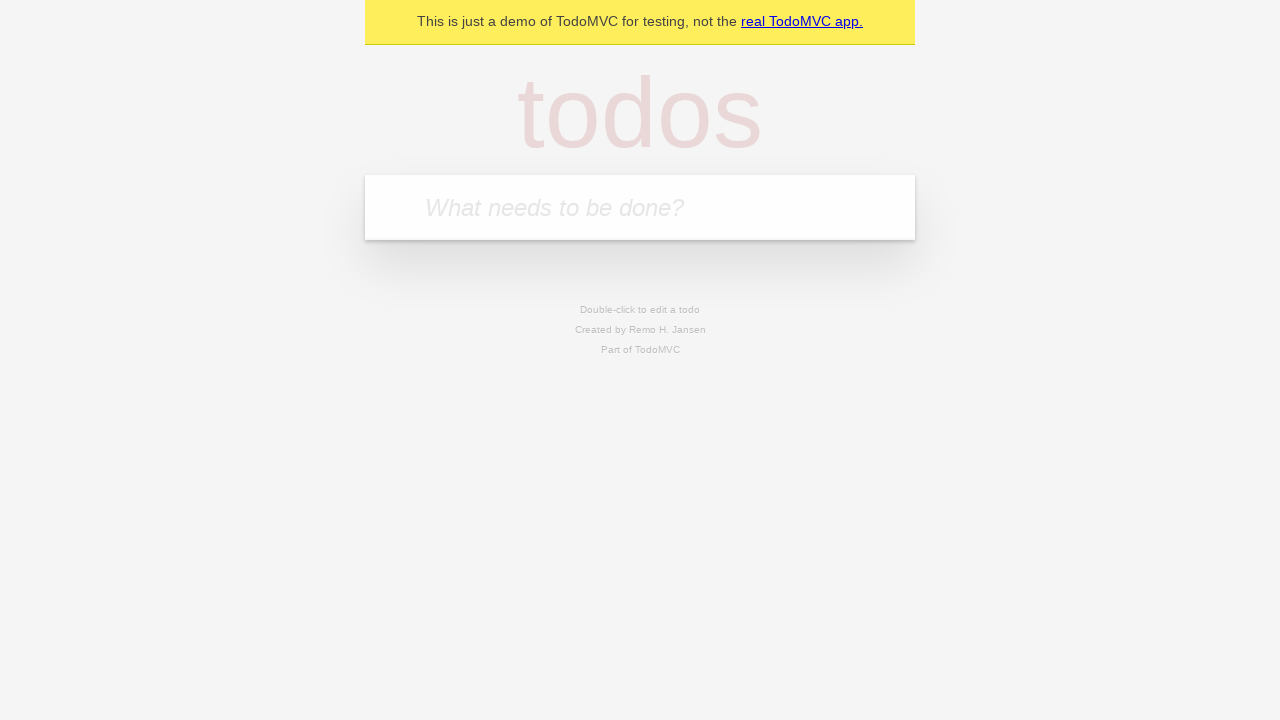

Located the todo input field
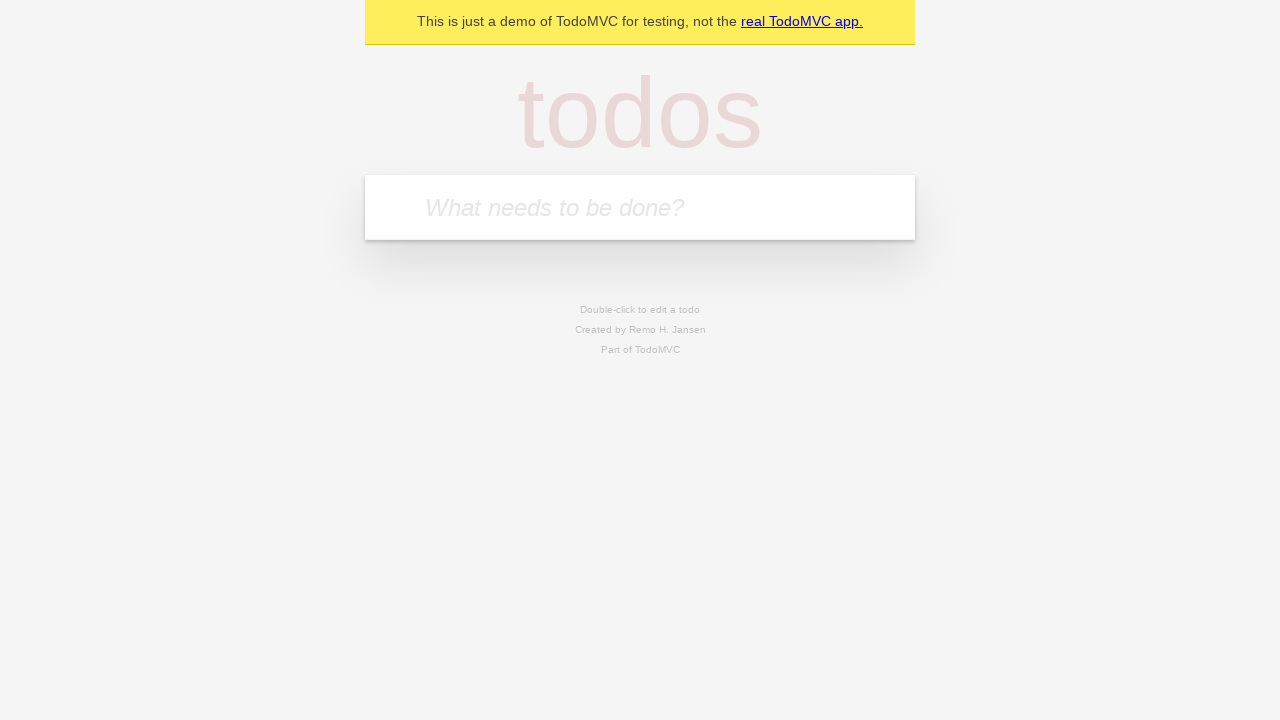

Filled first todo: 'buy some cheese' on internal:attr=[placeholder="What needs to be done?"i]
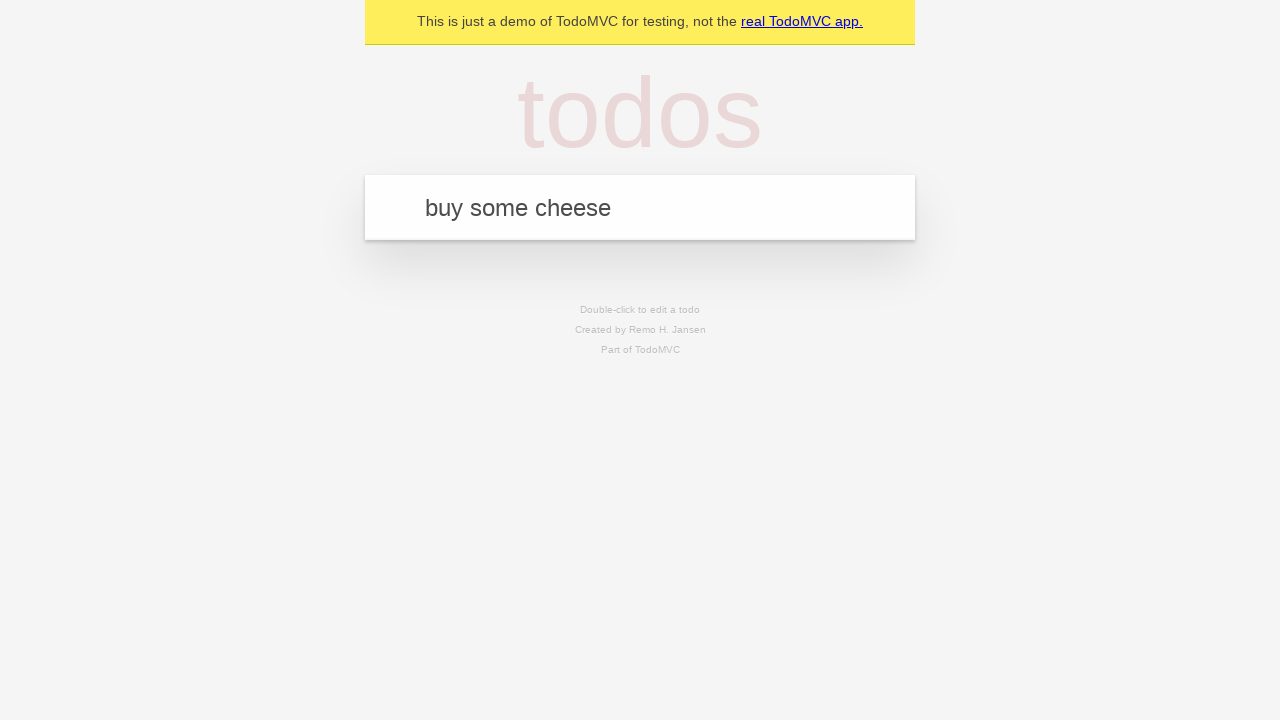

Pressed Enter to add first todo on internal:attr=[placeholder="What needs to be done?"i]
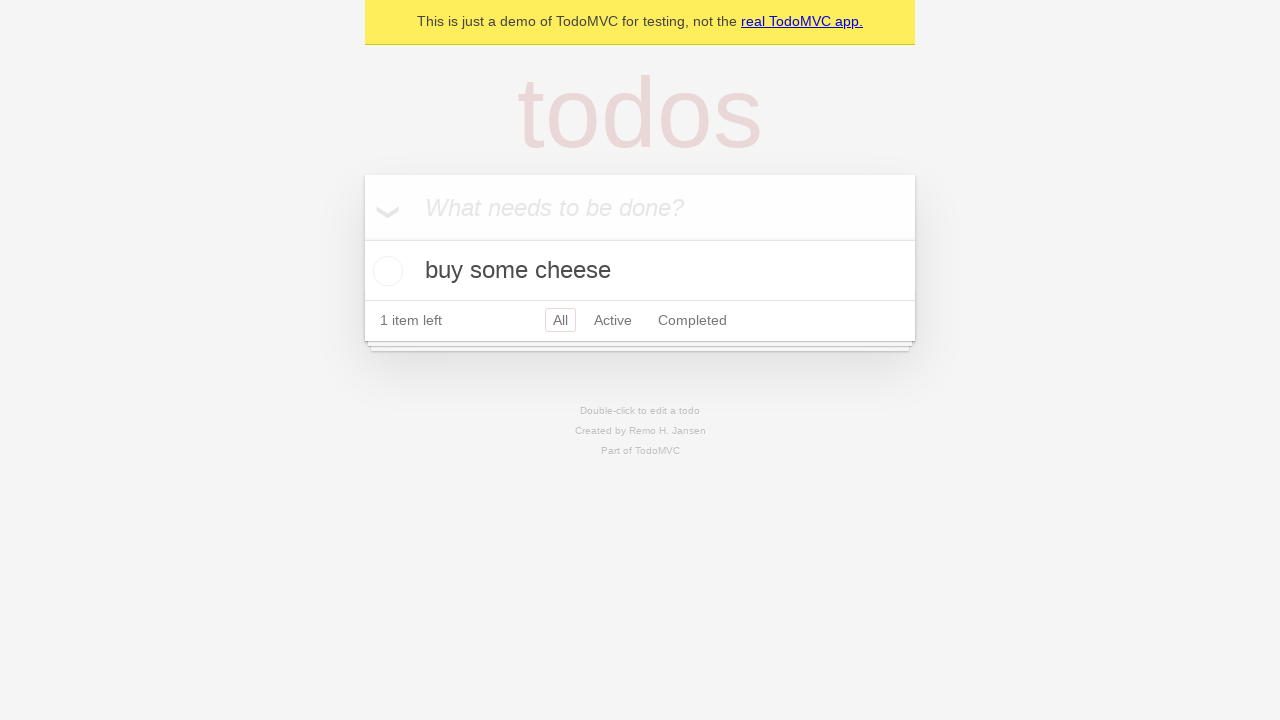

Filled second todo: 'feed the cat' on internal:attr=[placeholder="What needs to be done?"i]
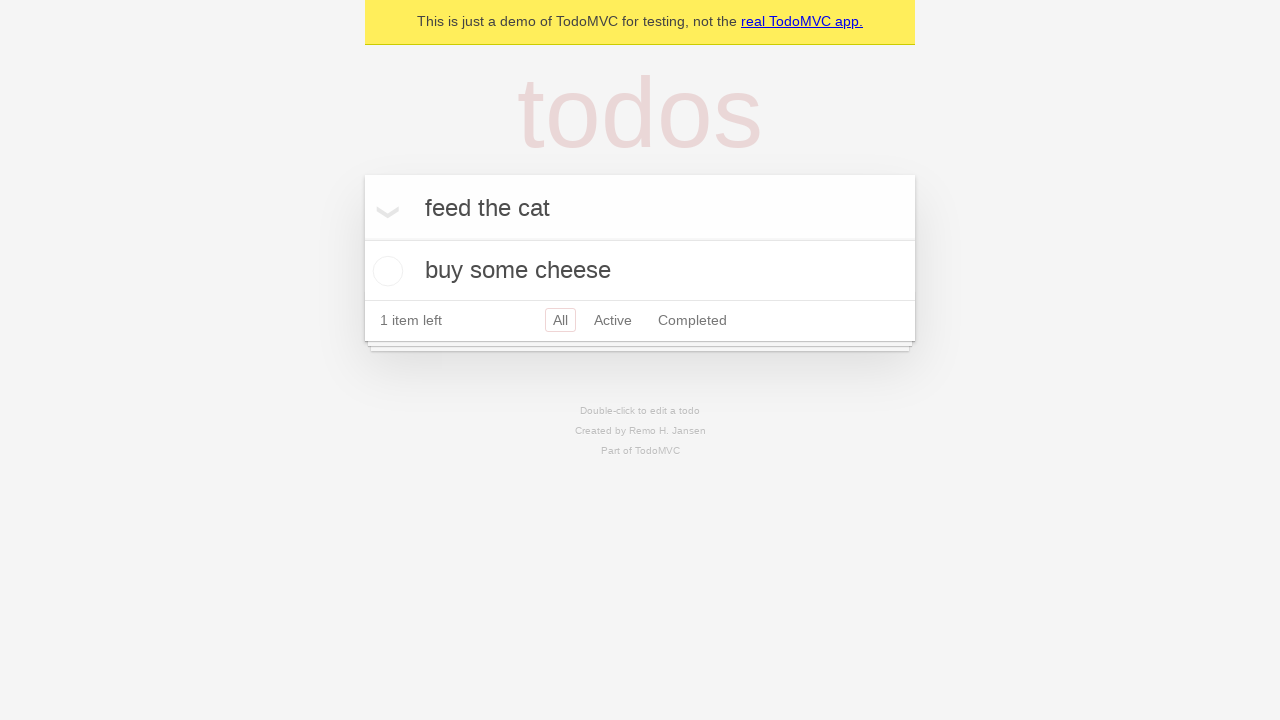

Pressed Enter to add second todo on internal:attr=[placeholder="What needs to be done?"i]
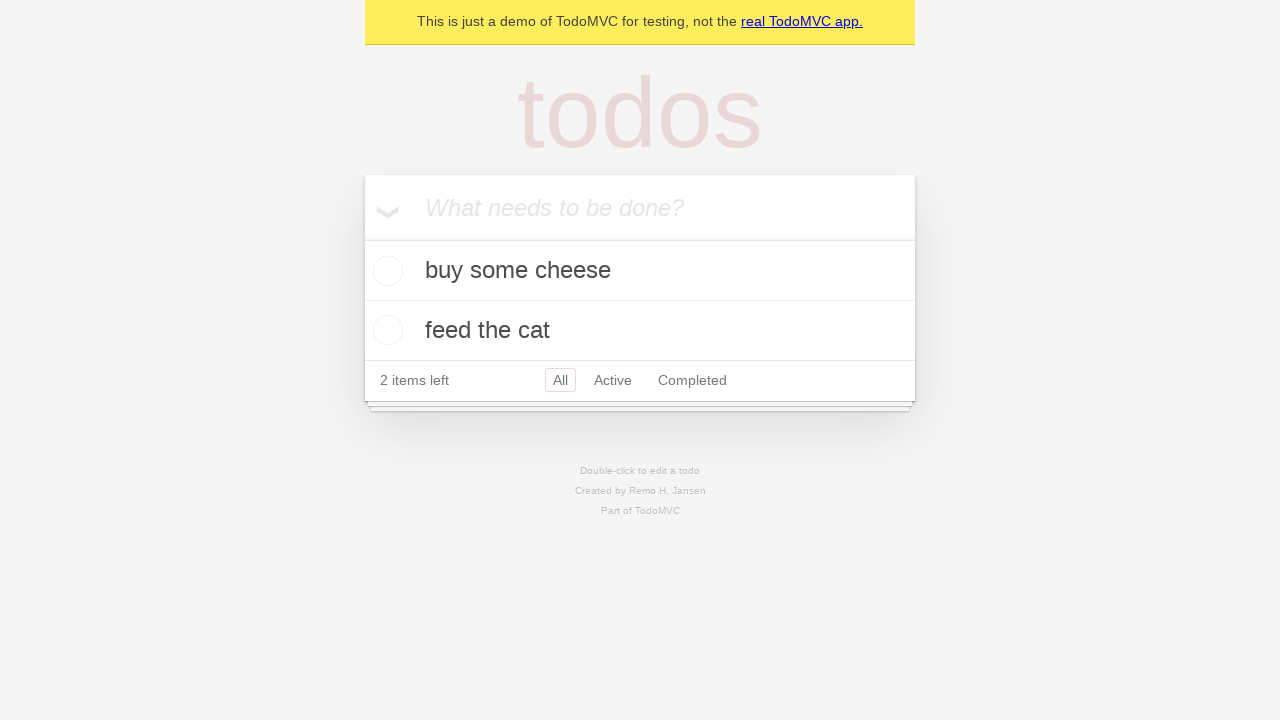

Filled third todo: 'book a doctors appointment' on internal:attr=[placeholder="What needs to be done?"i]
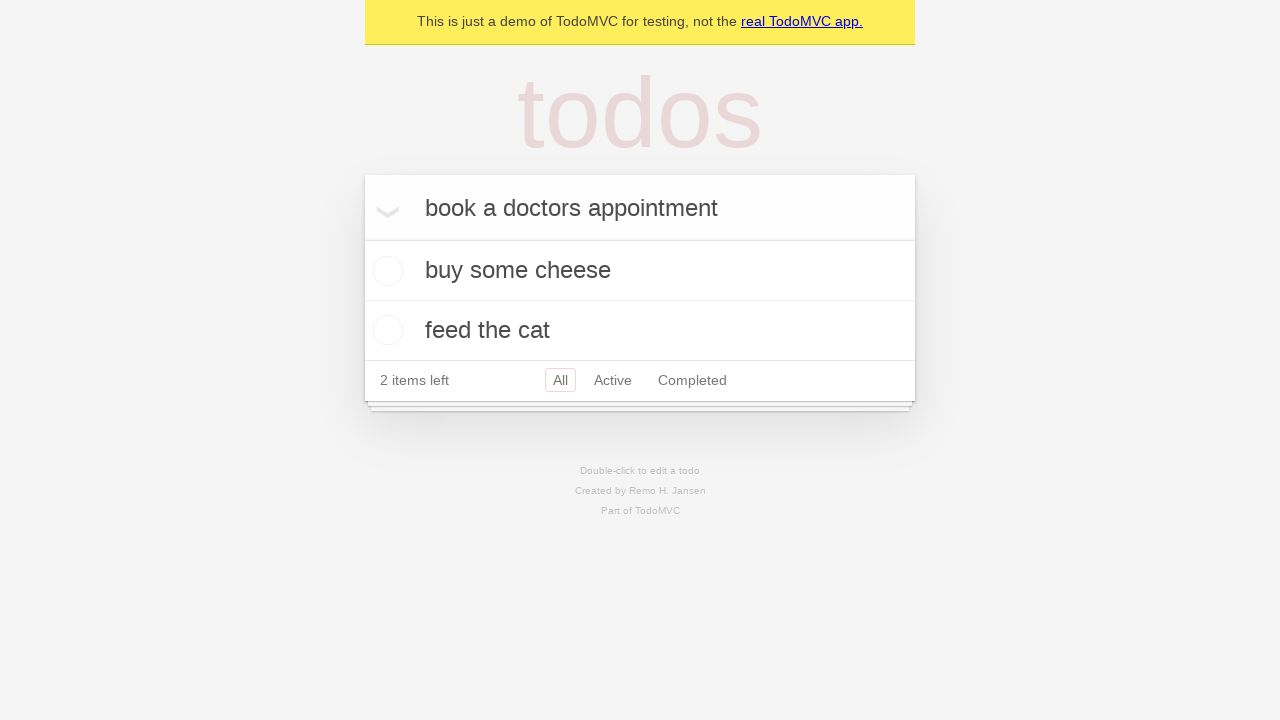

Pressed Enter to add third todo on internal:attr=[placeholder="What needs to be done?"i]
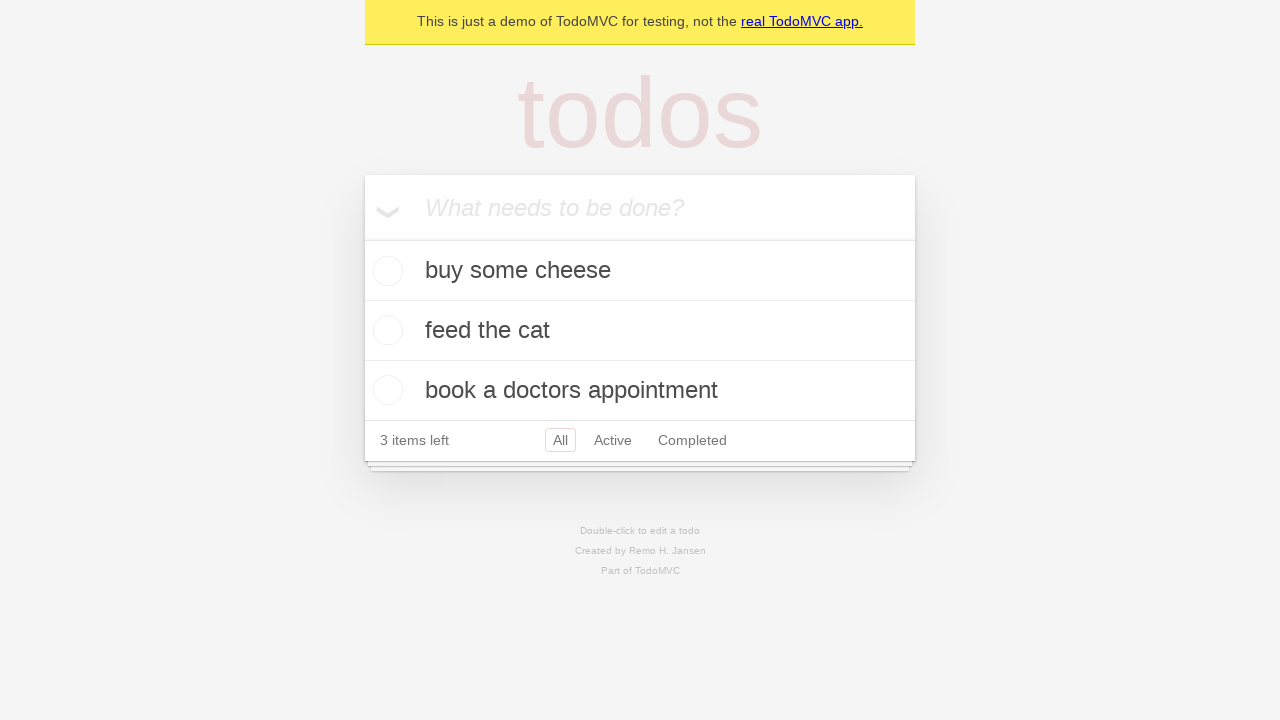

Clicked Active filter link at (613, 440) on internal:role=link[name="Active"i]
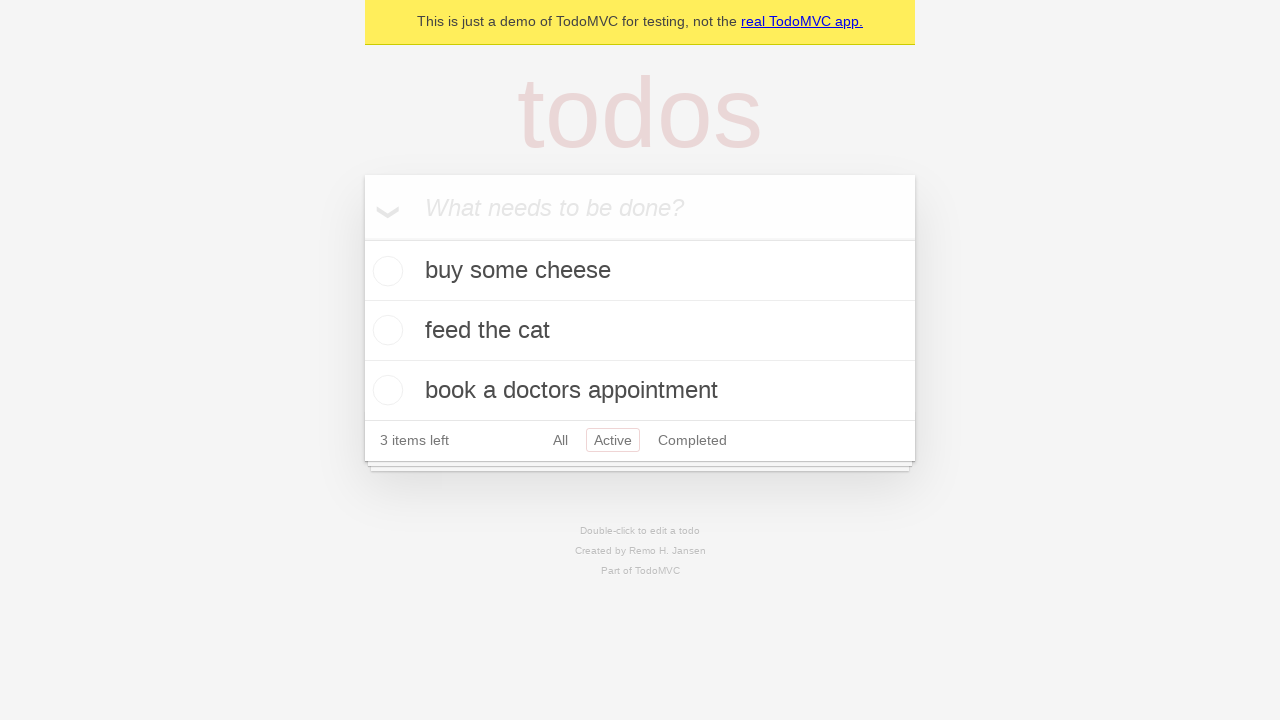

Clicked Completed filter link to verify highlight changes at (692, 440) on internal:role=link[name="Completed"i]
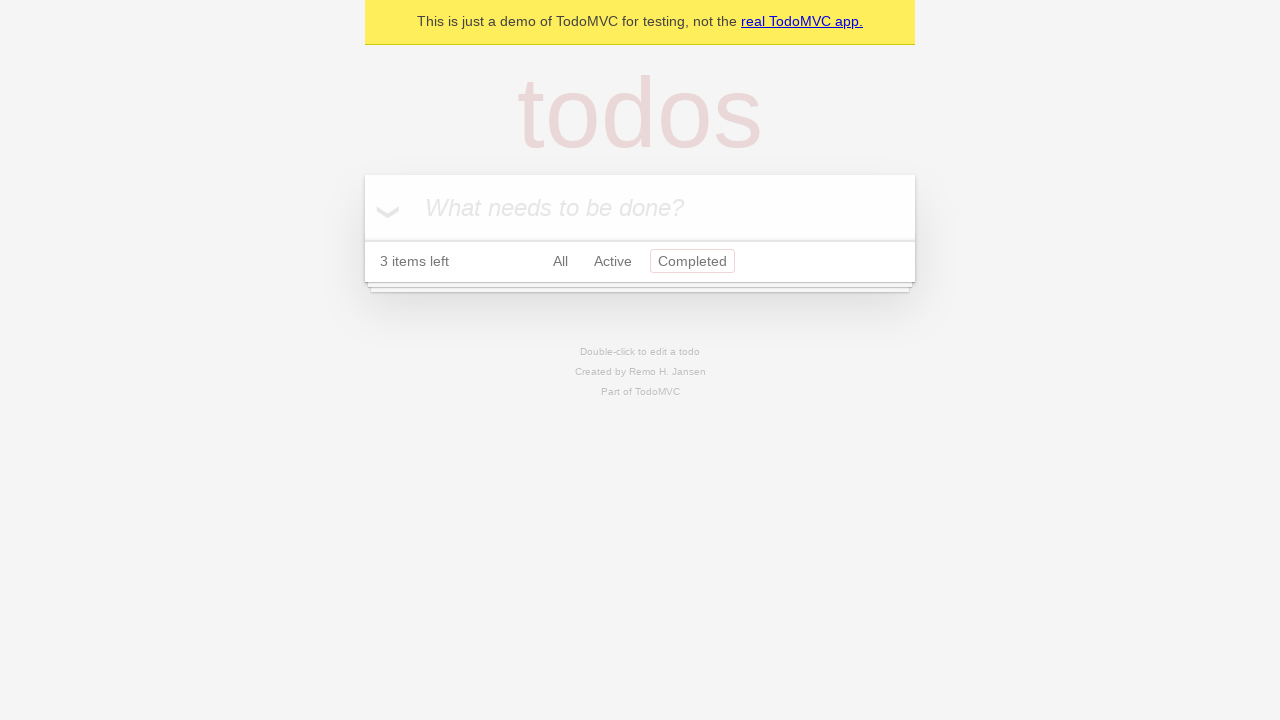

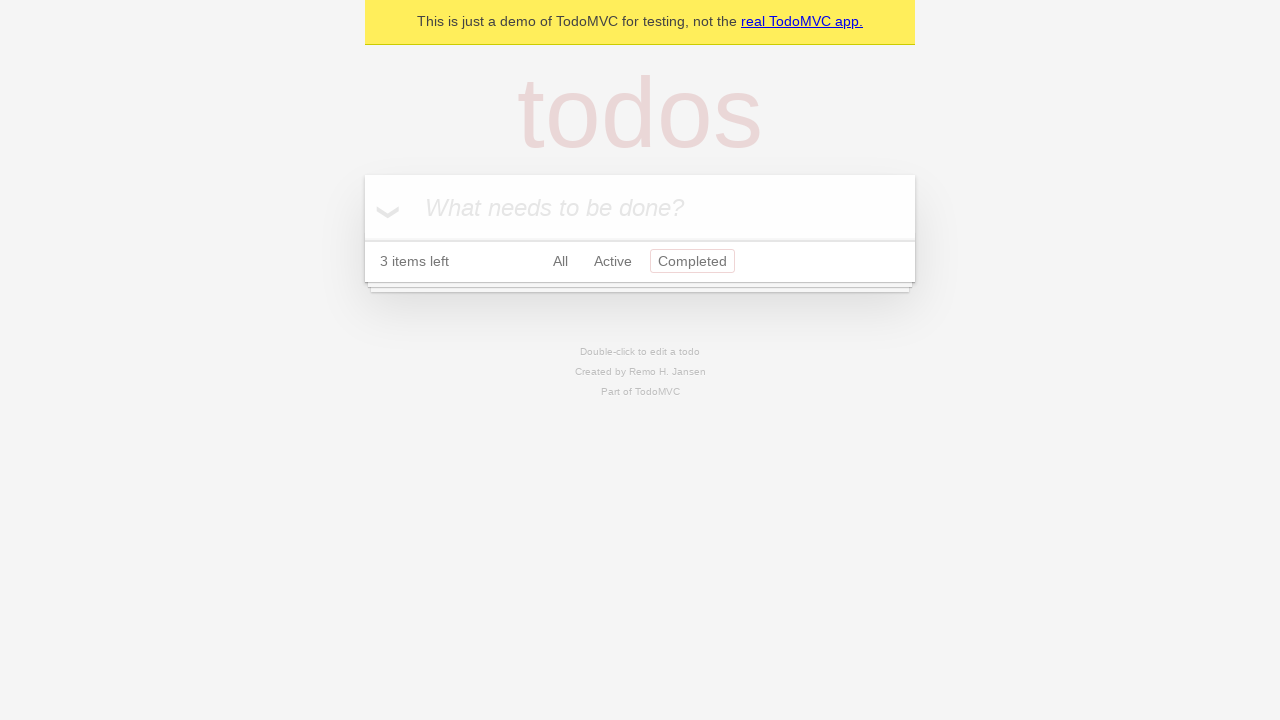